Navigates to a simple form page and clicks the submit button to test basic form submission

Starting URL: http://suninjuly.github.io/simple_form_find_task.html

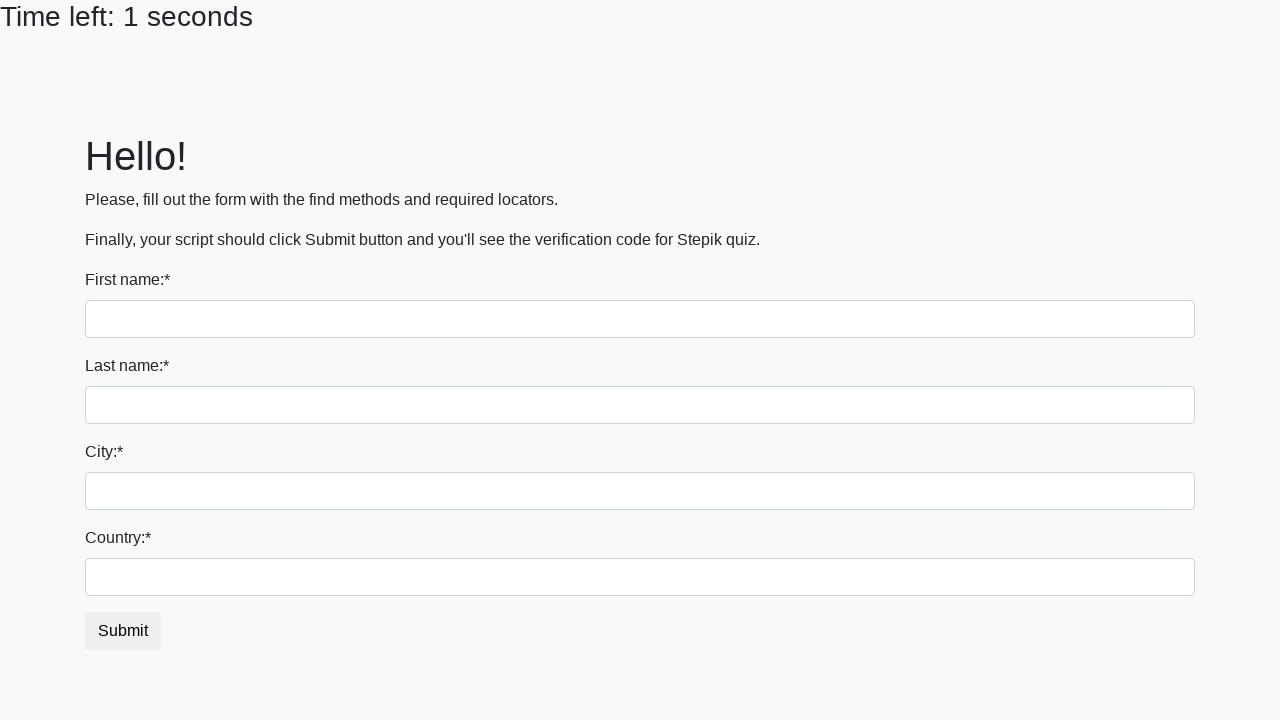

Clicked the submit button to submit the form at (123, 631) on #submit_button
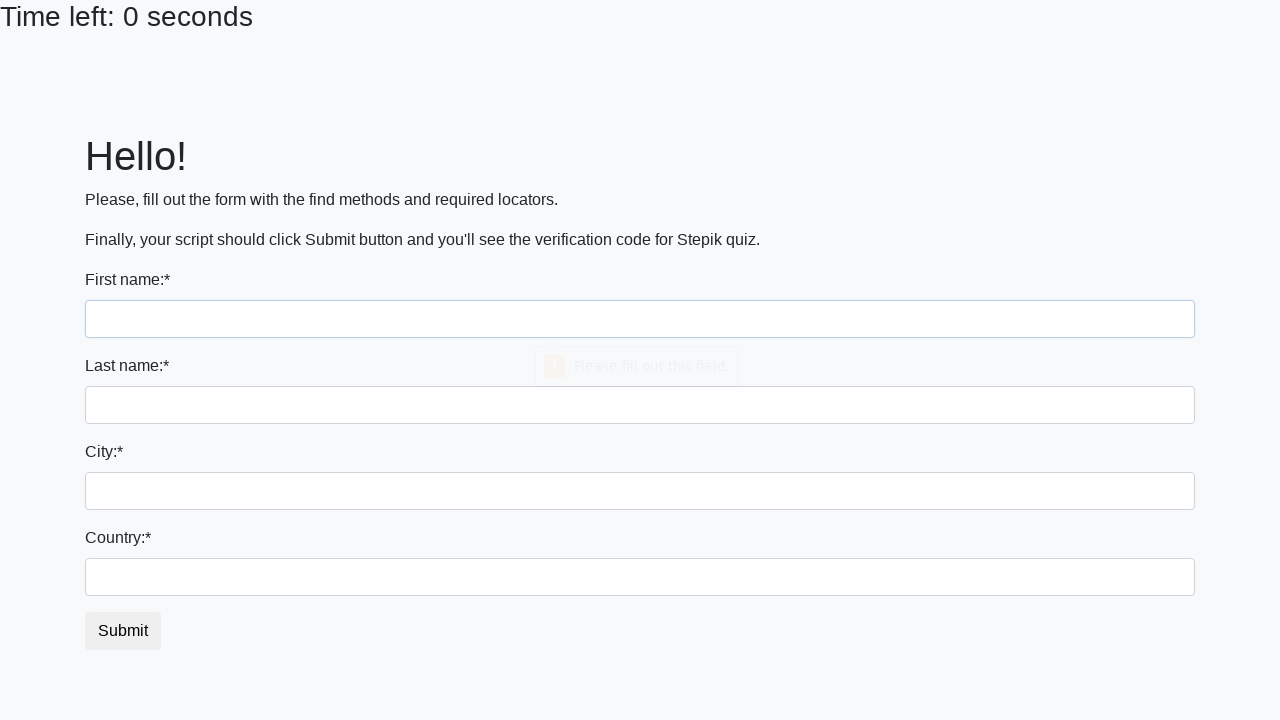

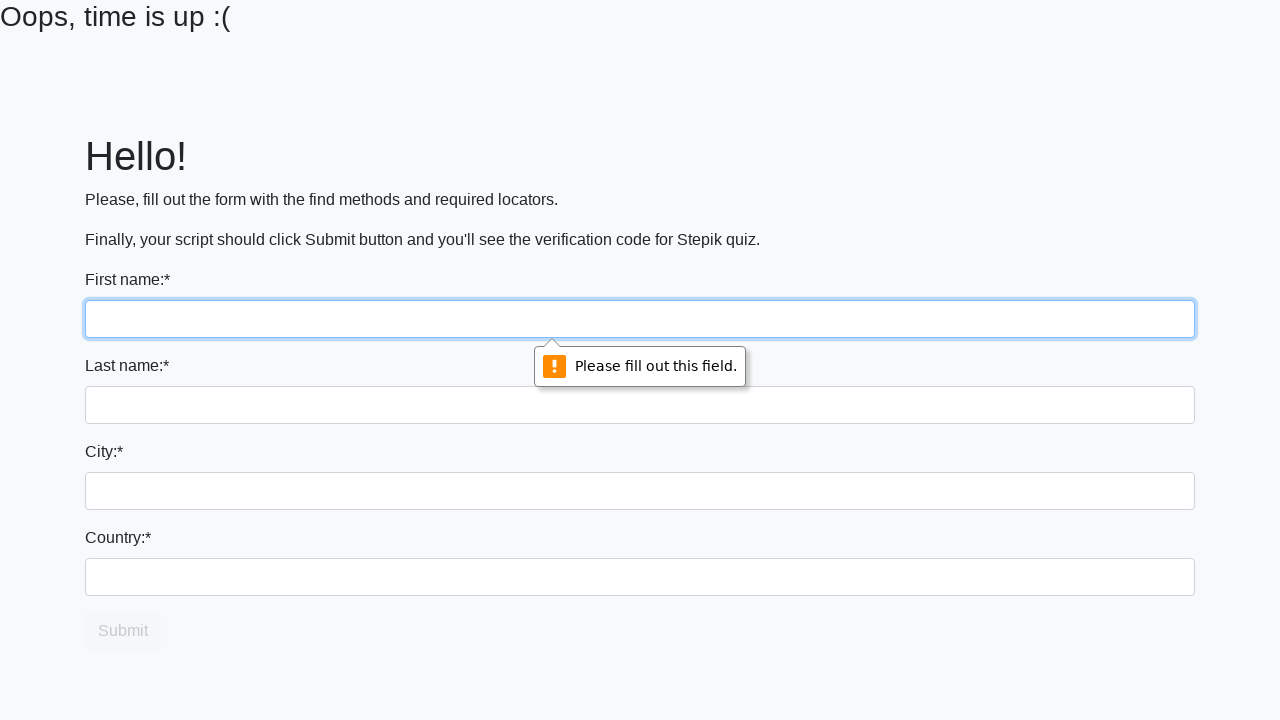